Tests Python.org search functionality with a correctly spelled query "variable" to verify successful search results (positive test case)

Starting URL: https://www.python.org

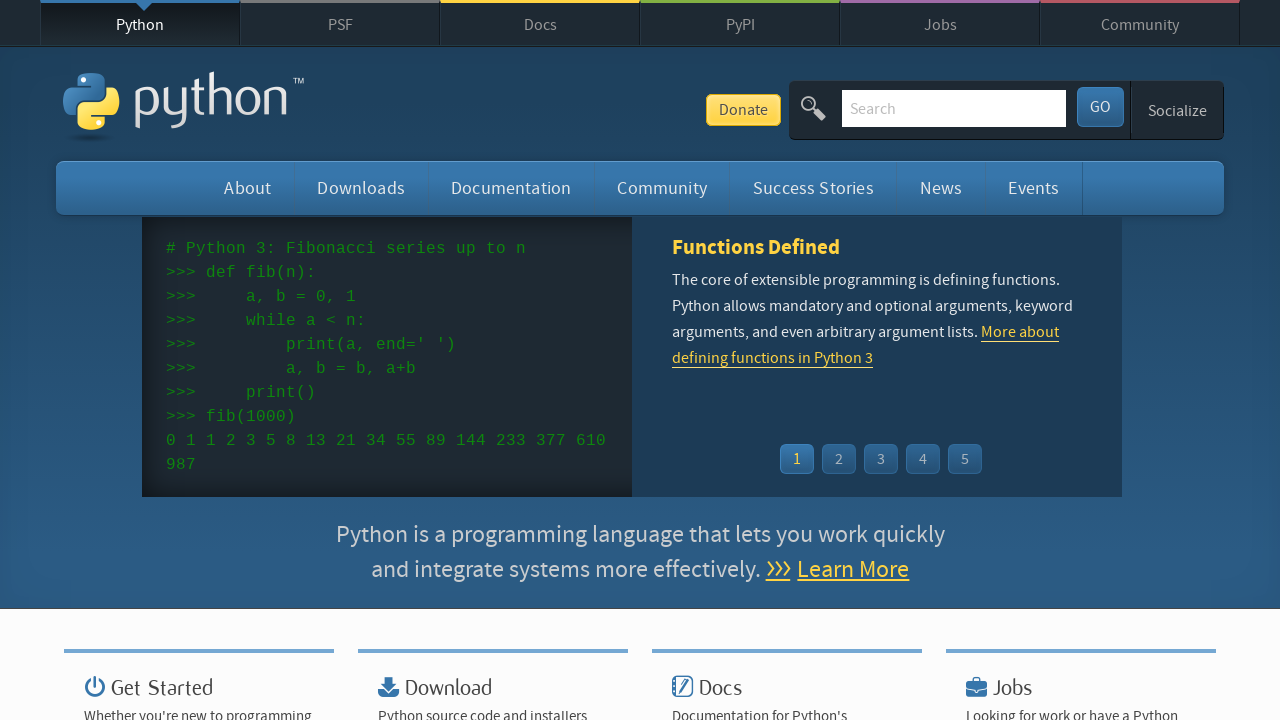

Filled search box with 'variable' query on input[name='q']
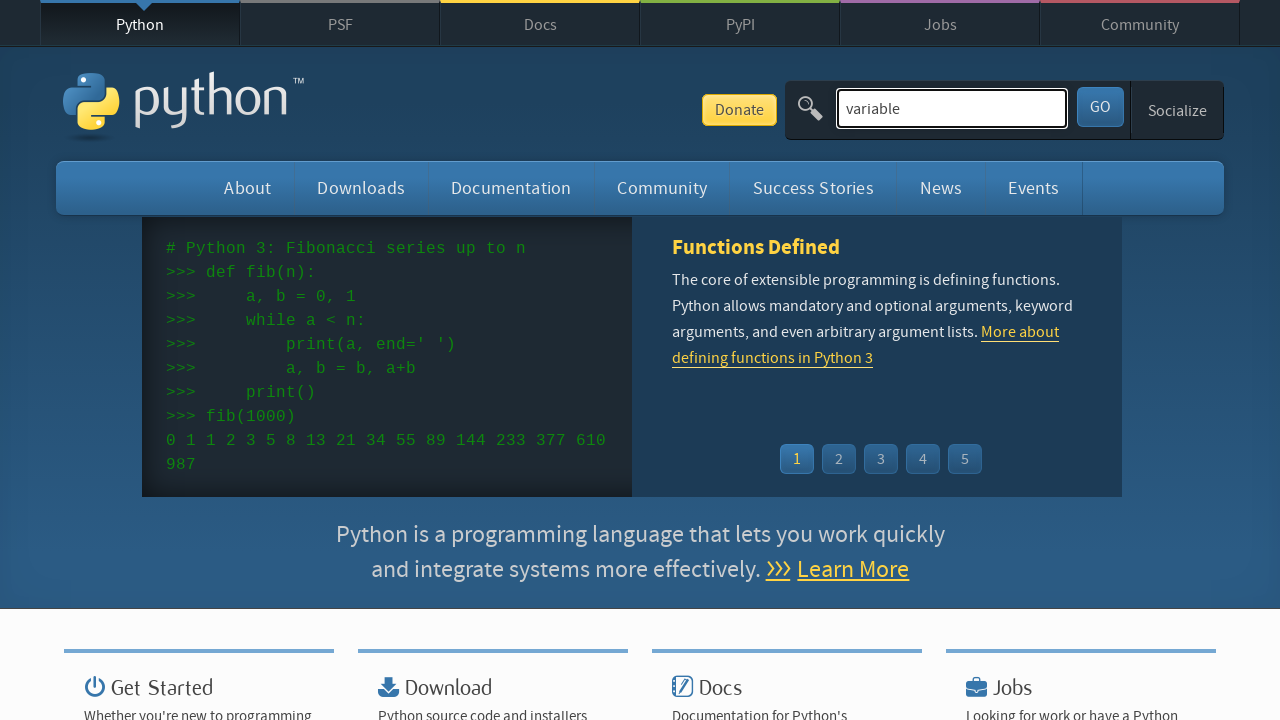

Clicked search submit button at (1100, 107) on #submit
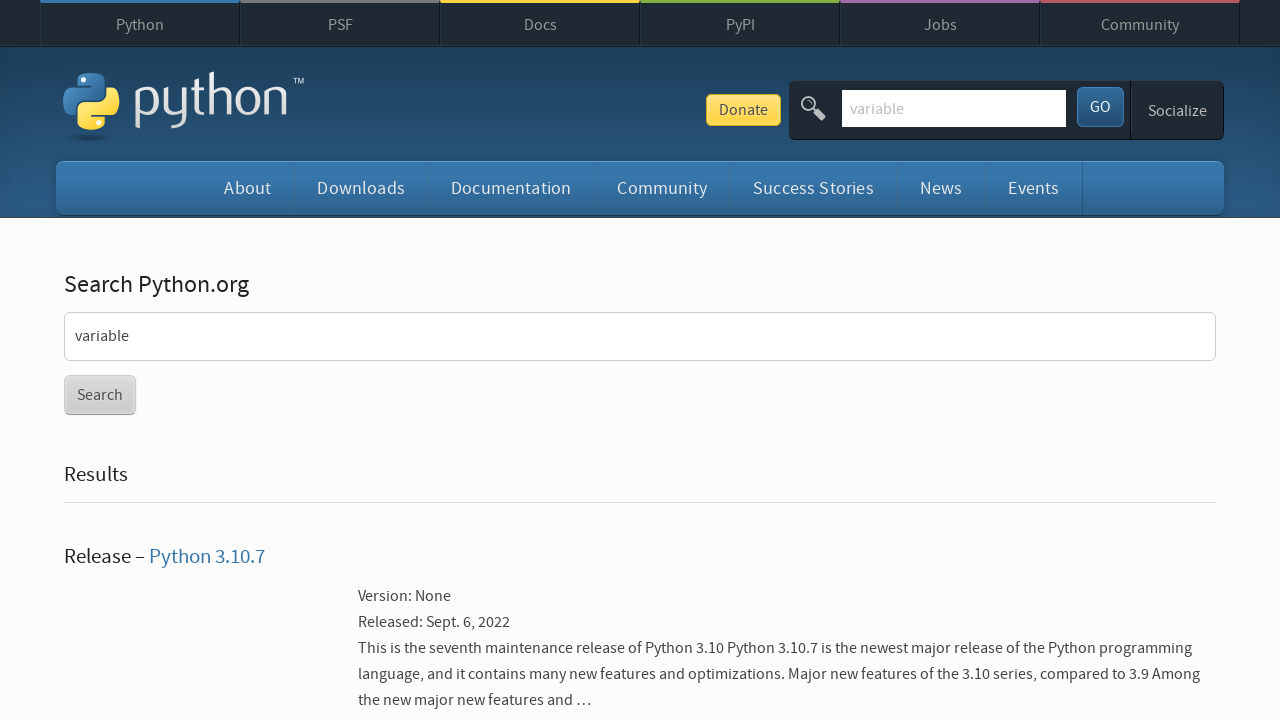

Search results page loaded successfully
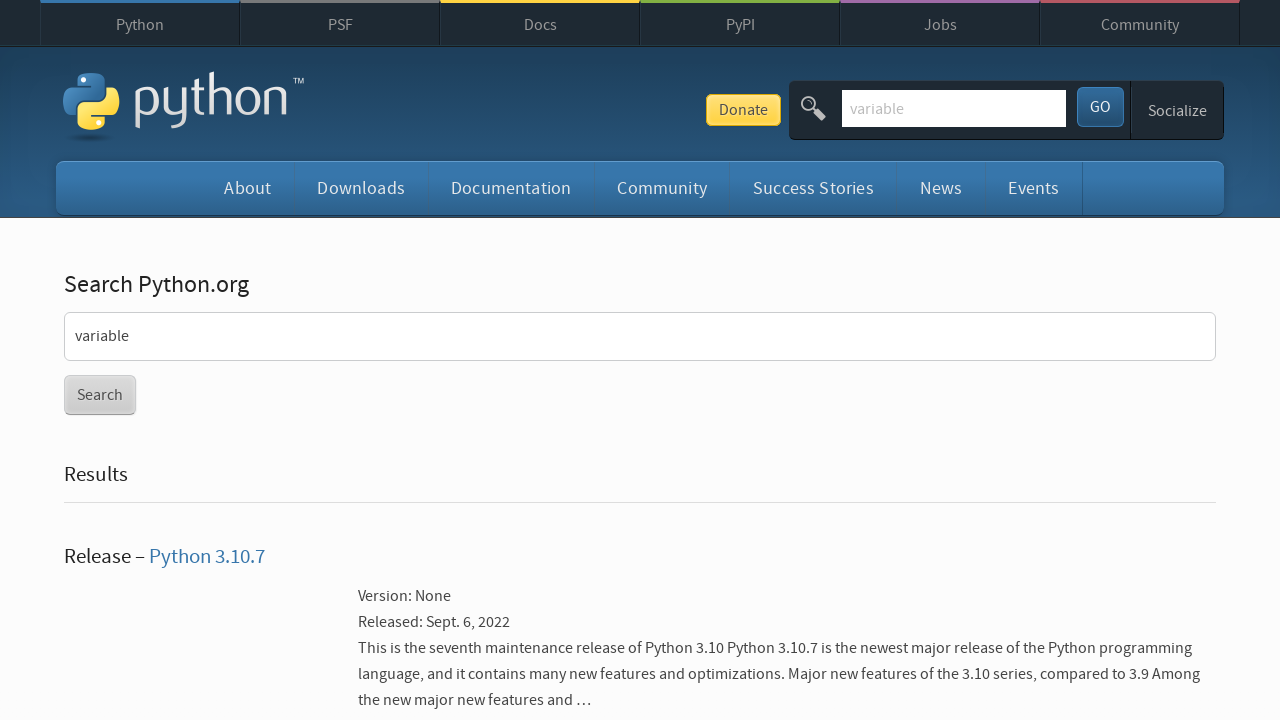

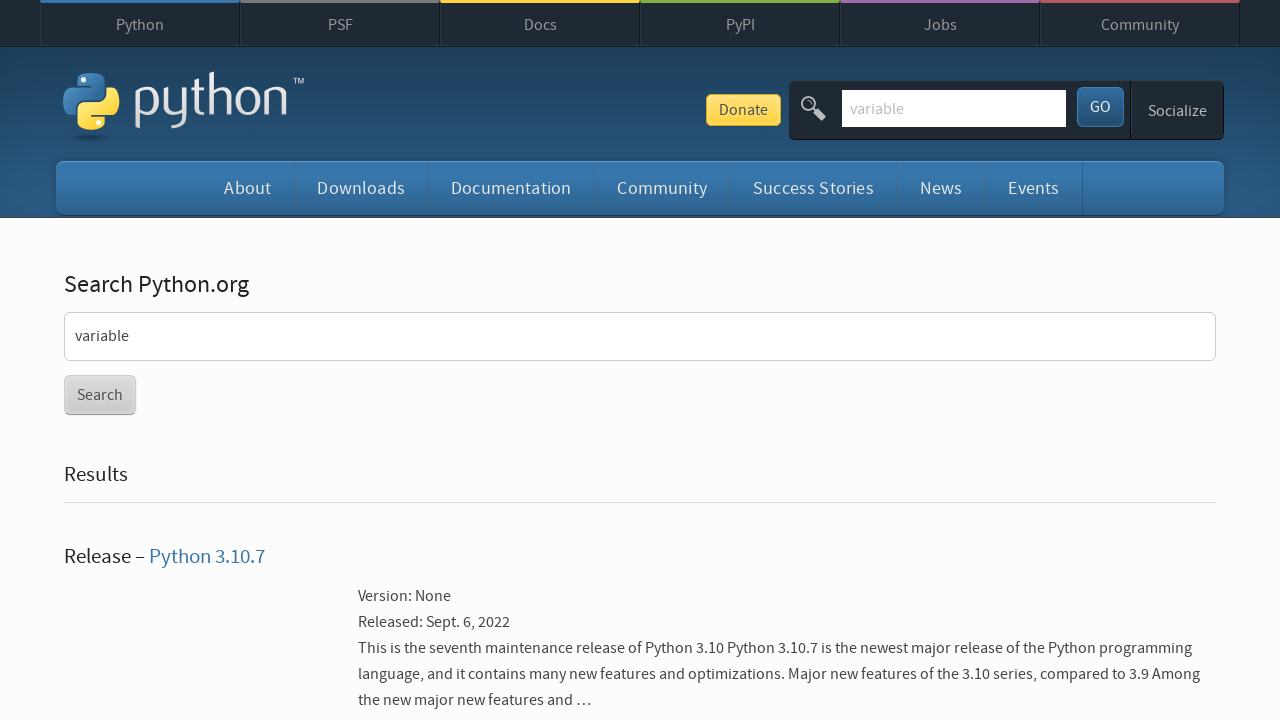